Tests the zip code validation step by entering a valid 5-digit zip code and verifying progression to the next registration step

Starting URL: https://www.sharelane.com/cgi-bin/register.py

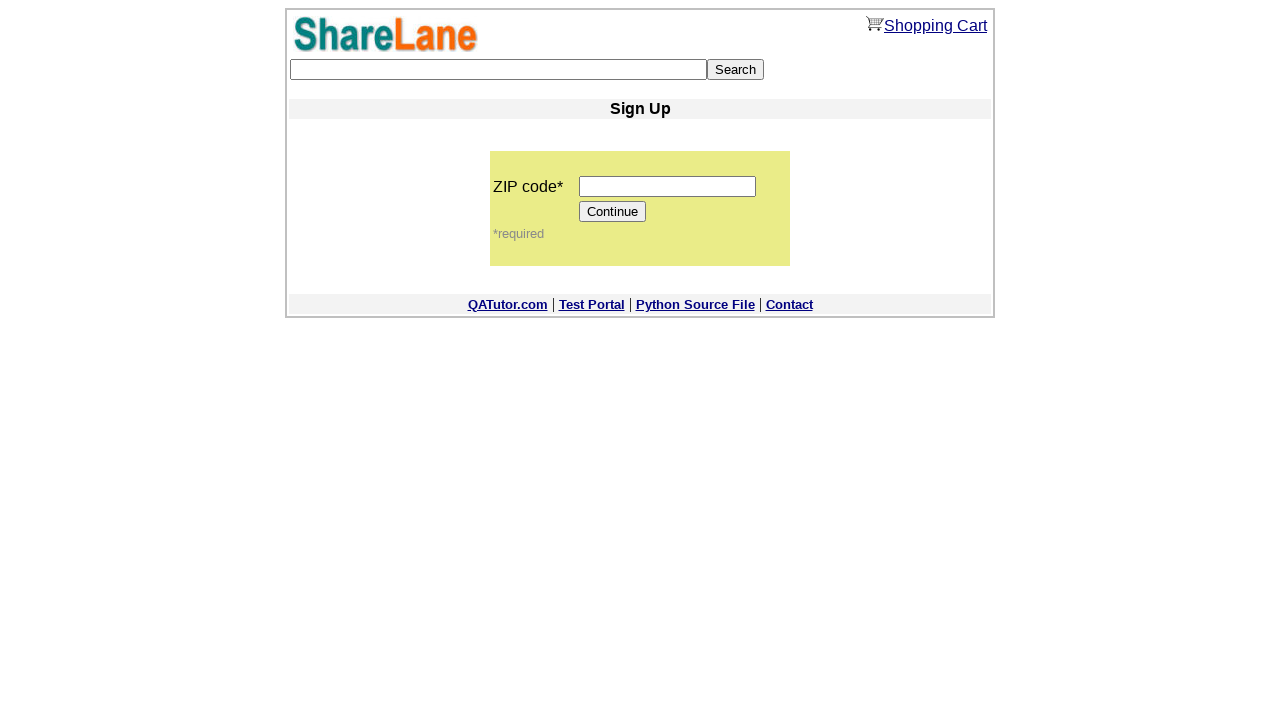

Filled zip code field with valid 5-digit code '12345' on input[name='zip_code']
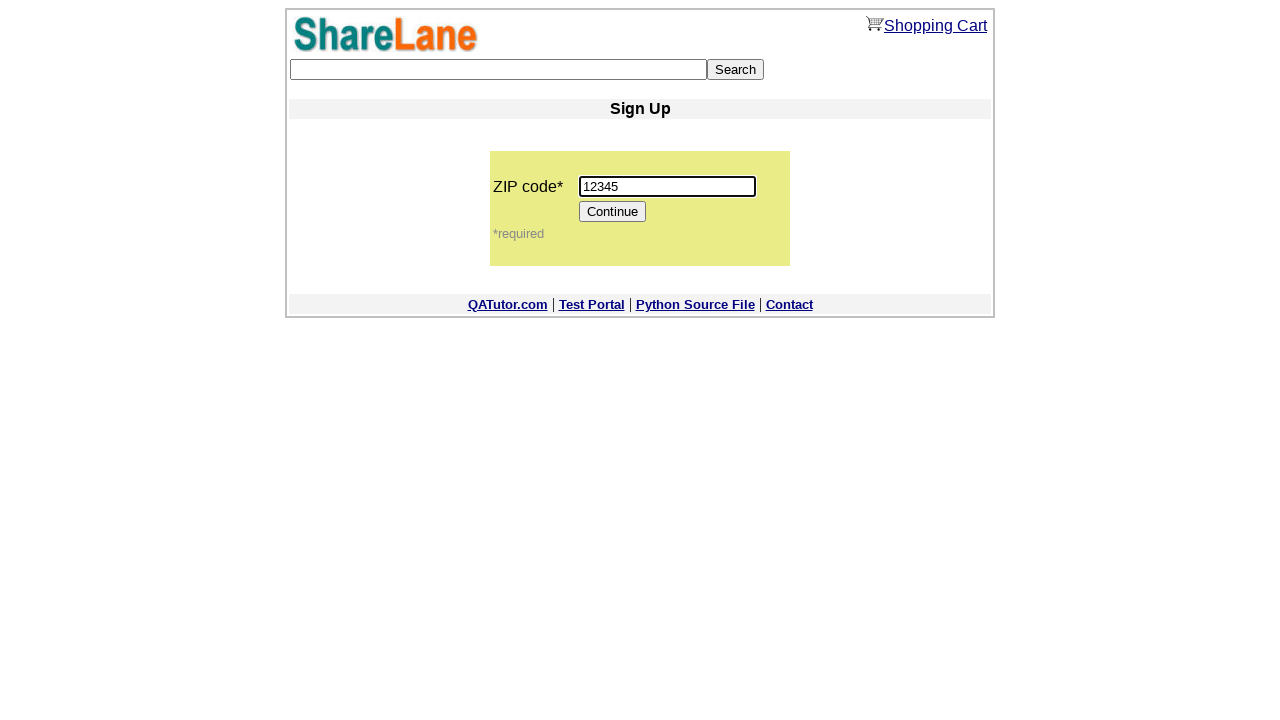

Clicked Continue button to proceed to next registration step at (613, 212) on [value='Continue']
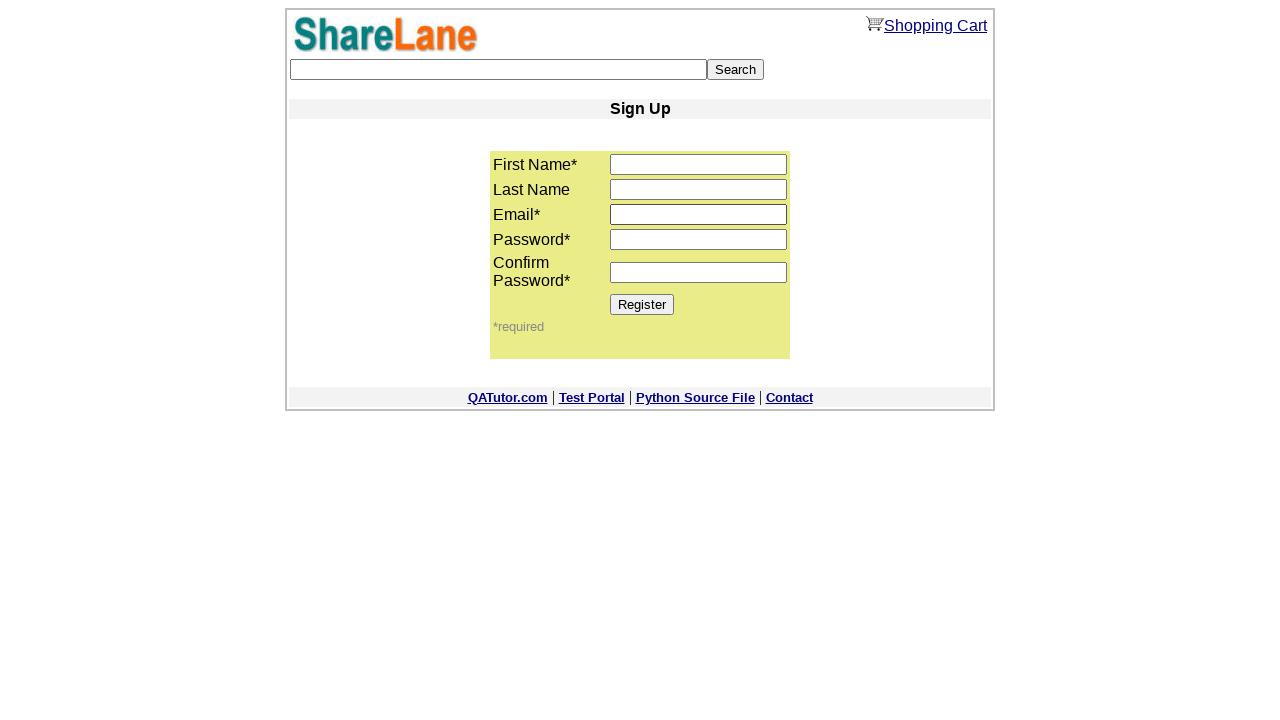

First name field appeared, confirming progression to next registration step
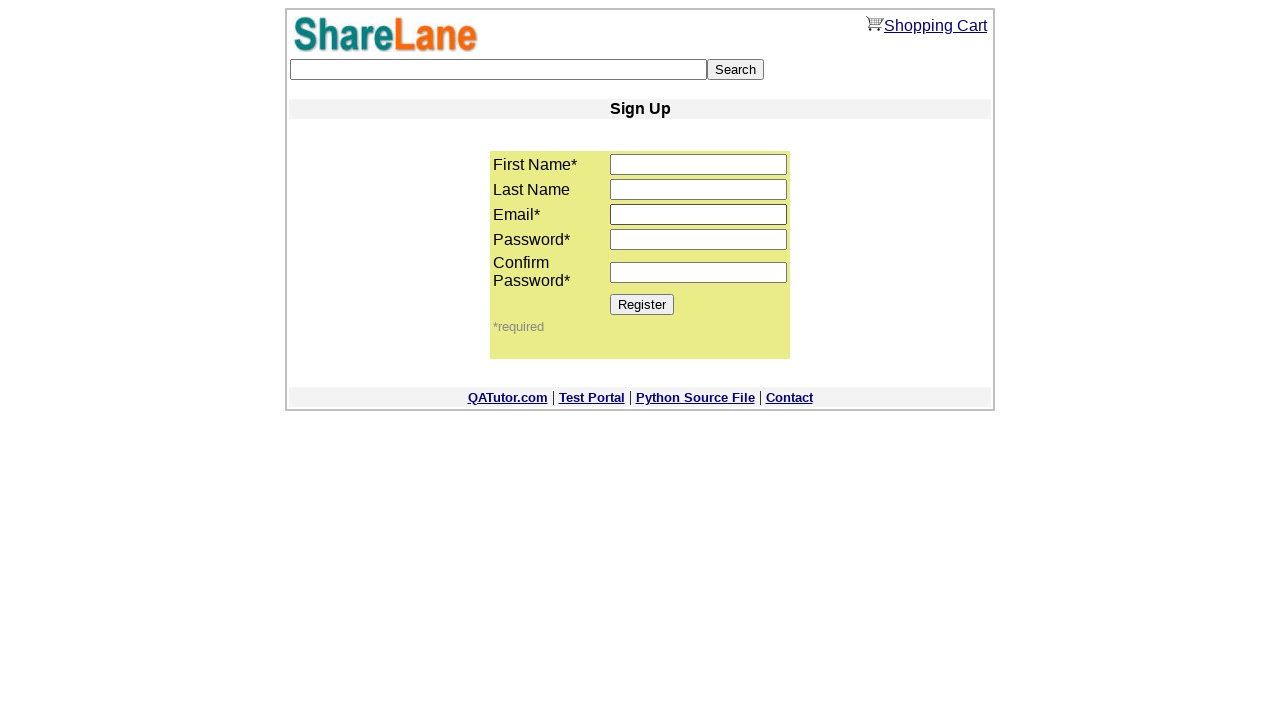

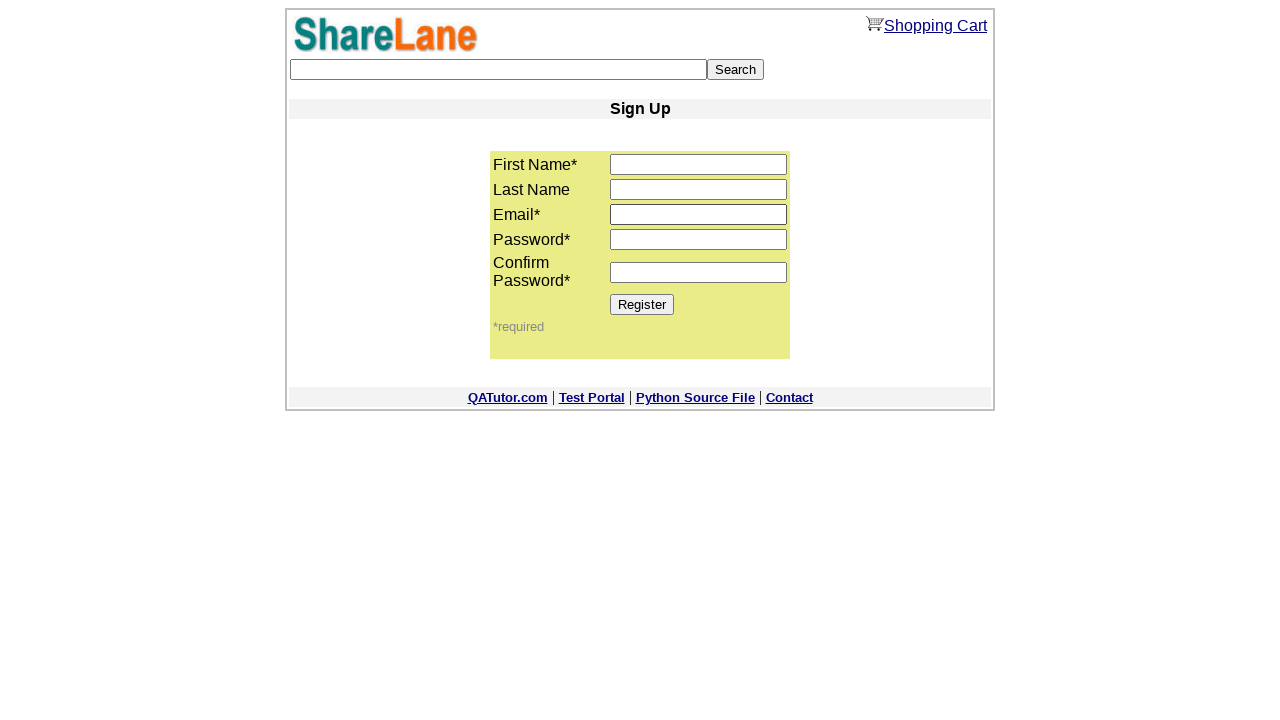